Navigates to an automation practice page and verifies that footer links are present and accessible

Starting URL: https://rahulshettyacademy.com/AutomationPractice/

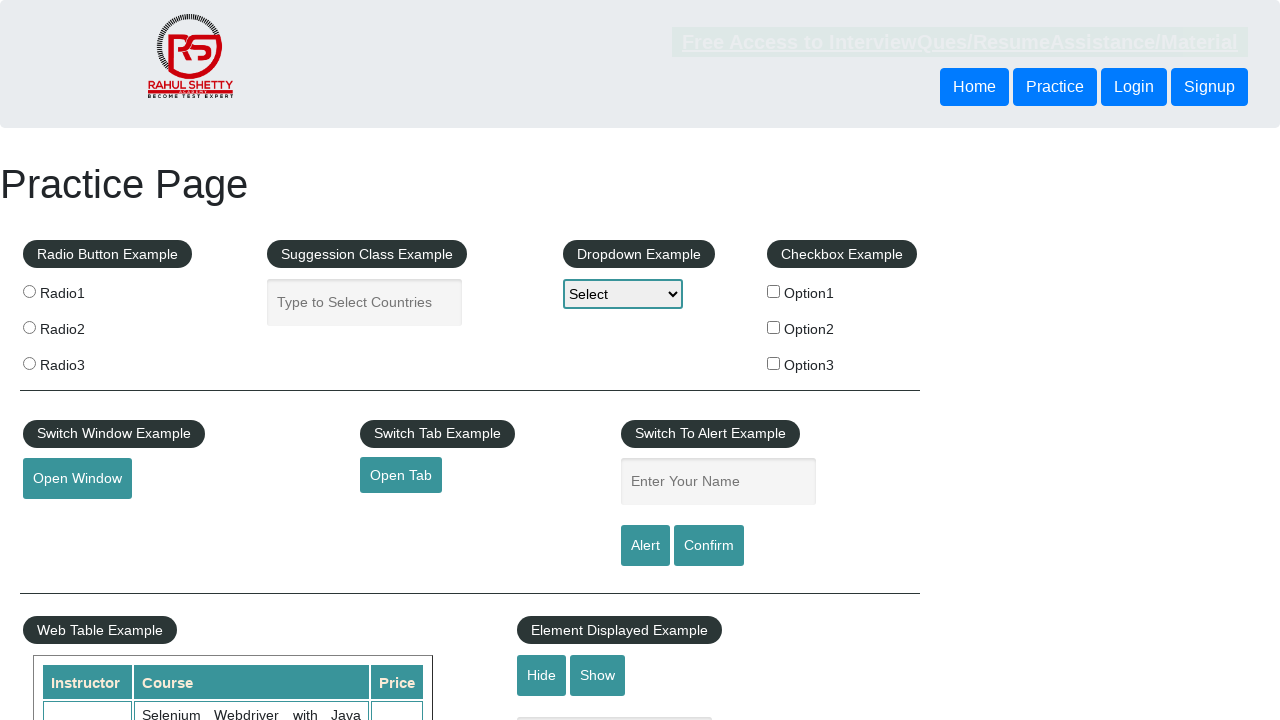

Waited for page to fully load (networkidle state)
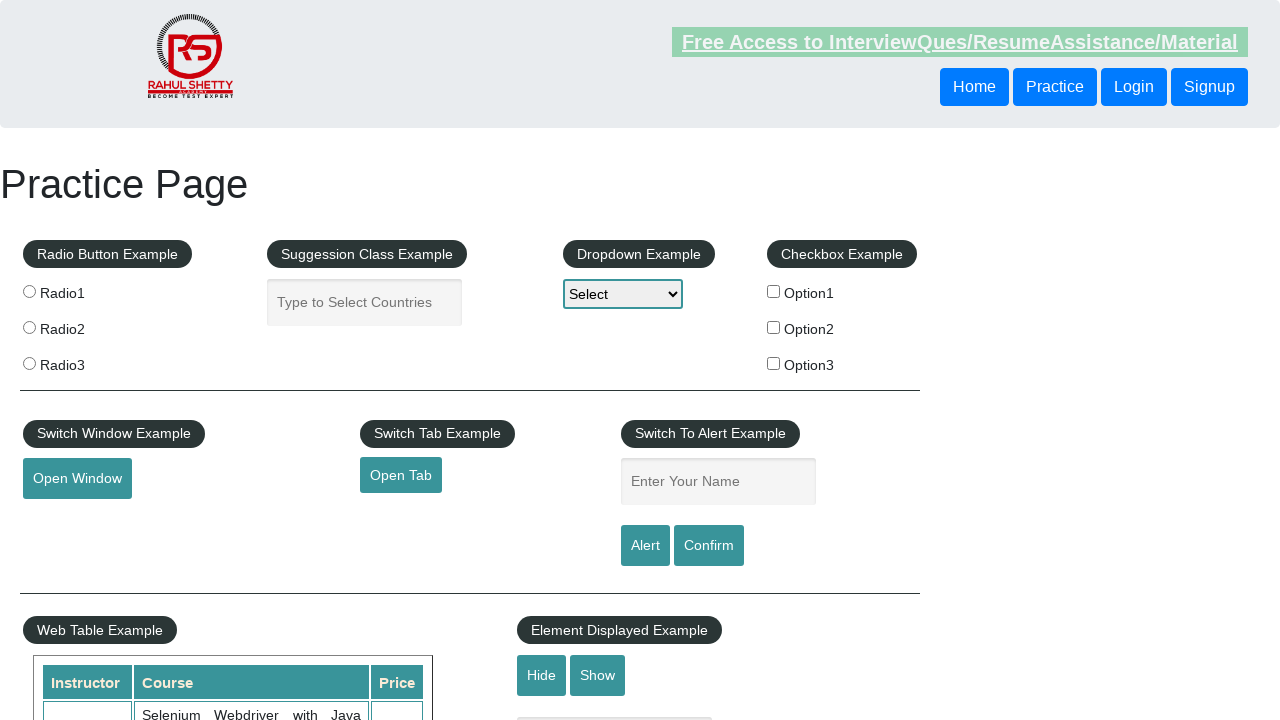

Located footer links with selector 'li.gf-li a'
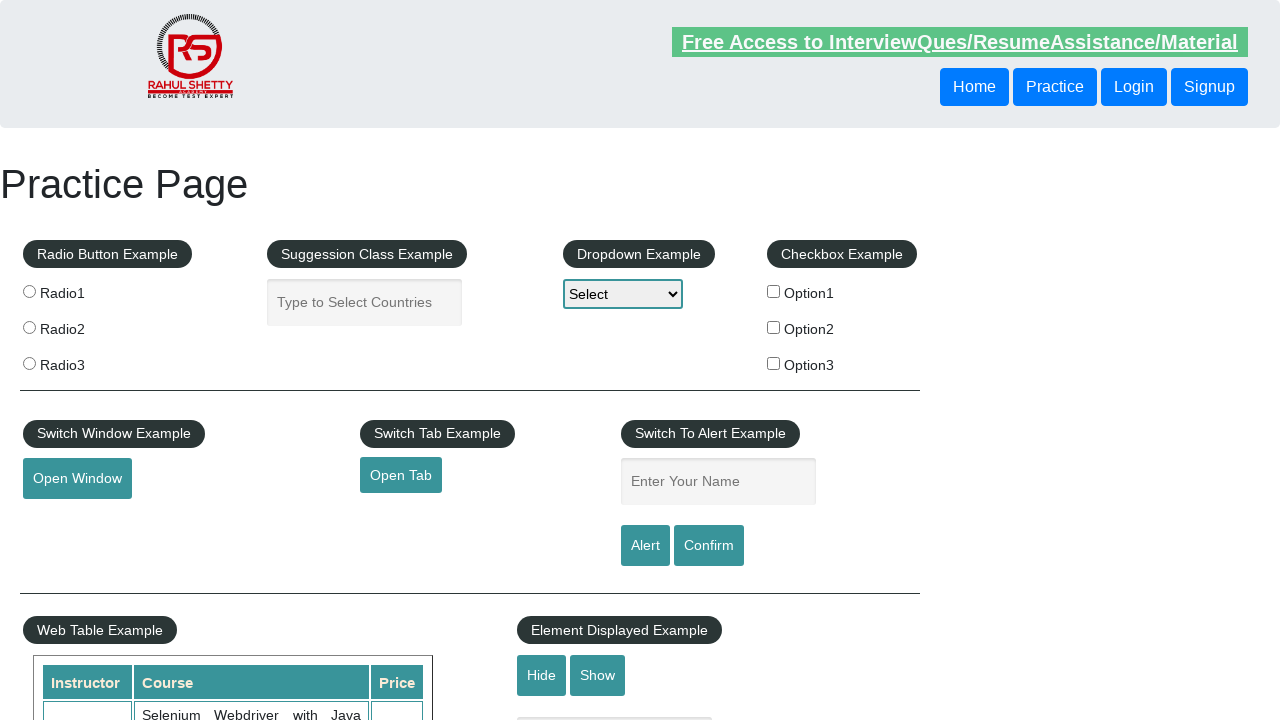

Waited for first footer link to be visible
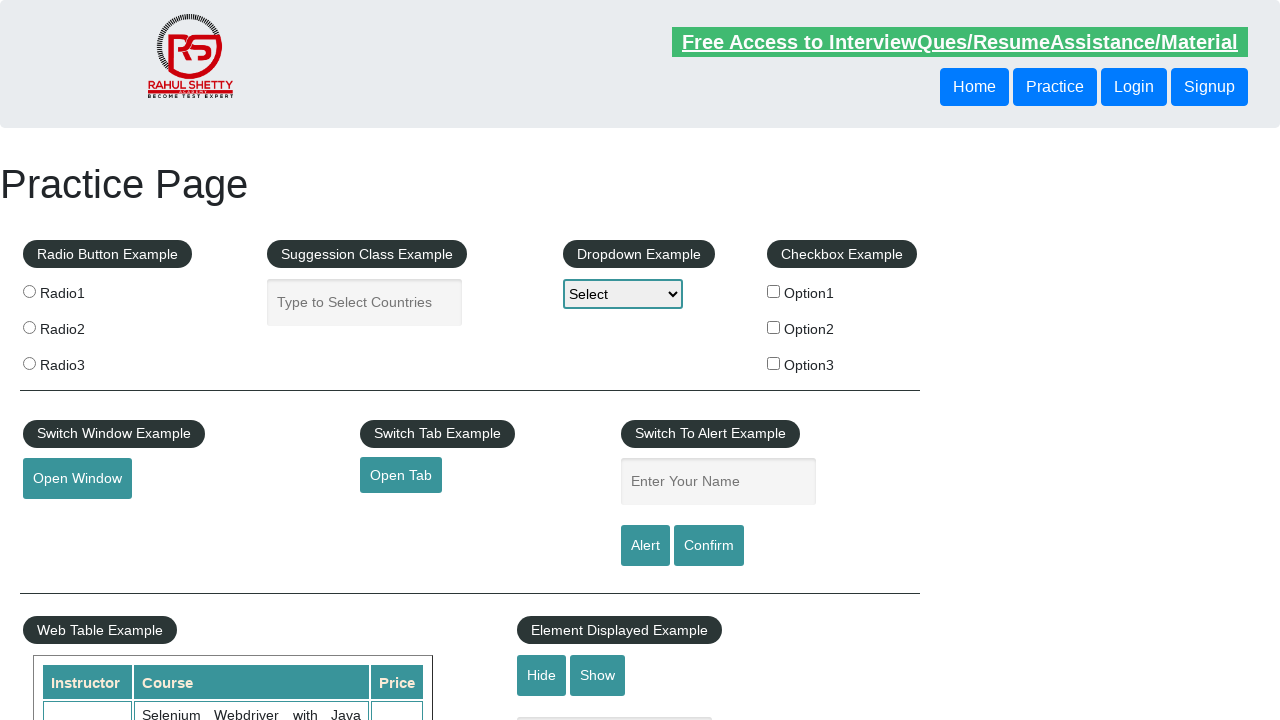

Retrieved footer link count: 20 links found
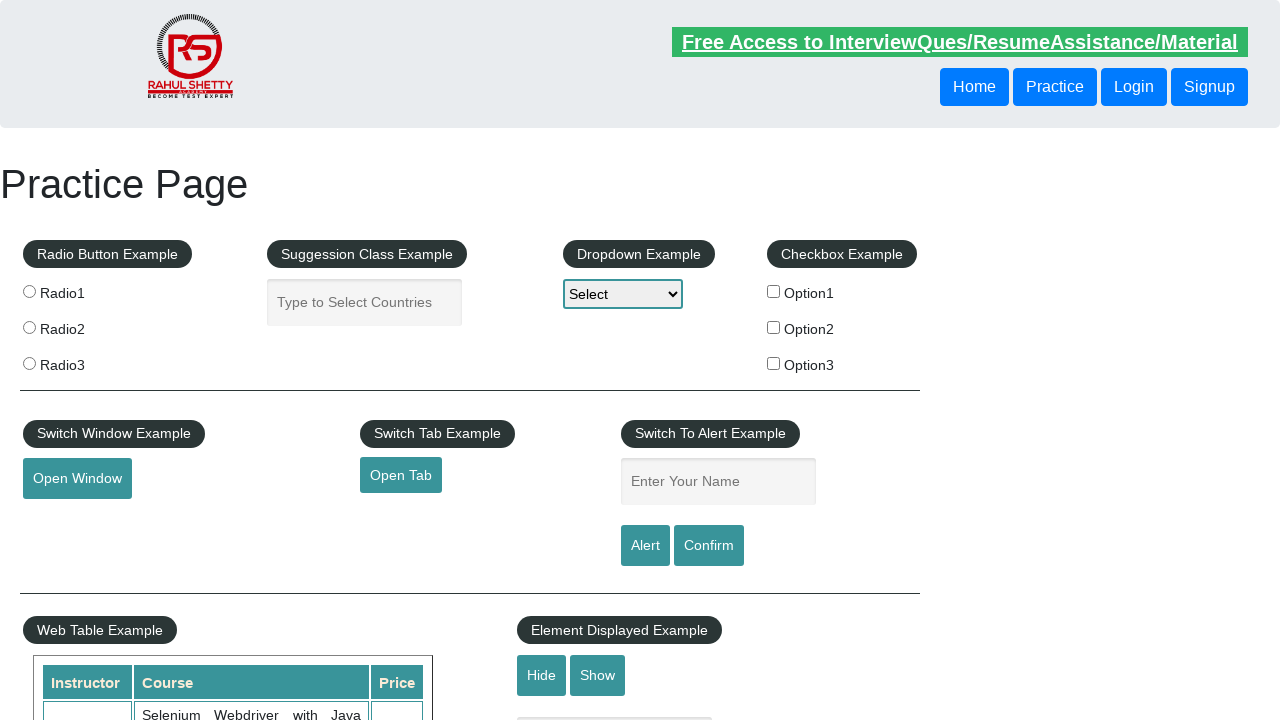

Verified that footer links are present (assertion passed: 20 > 0)
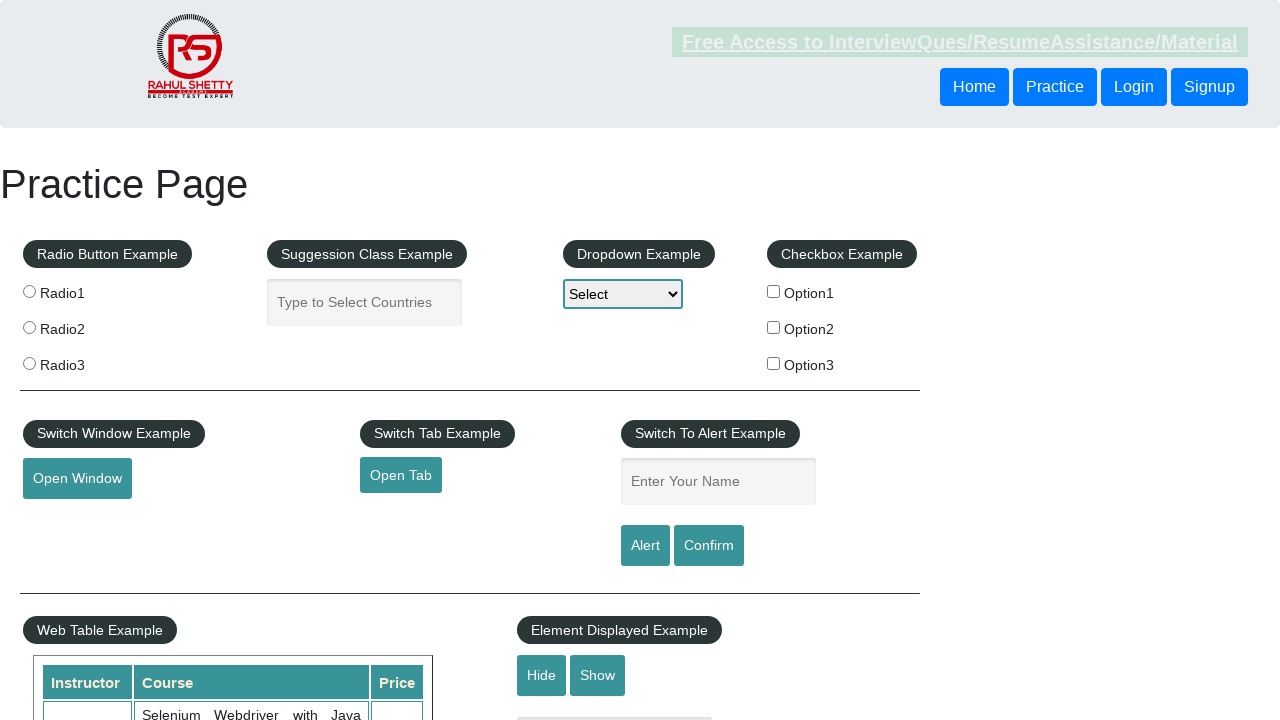

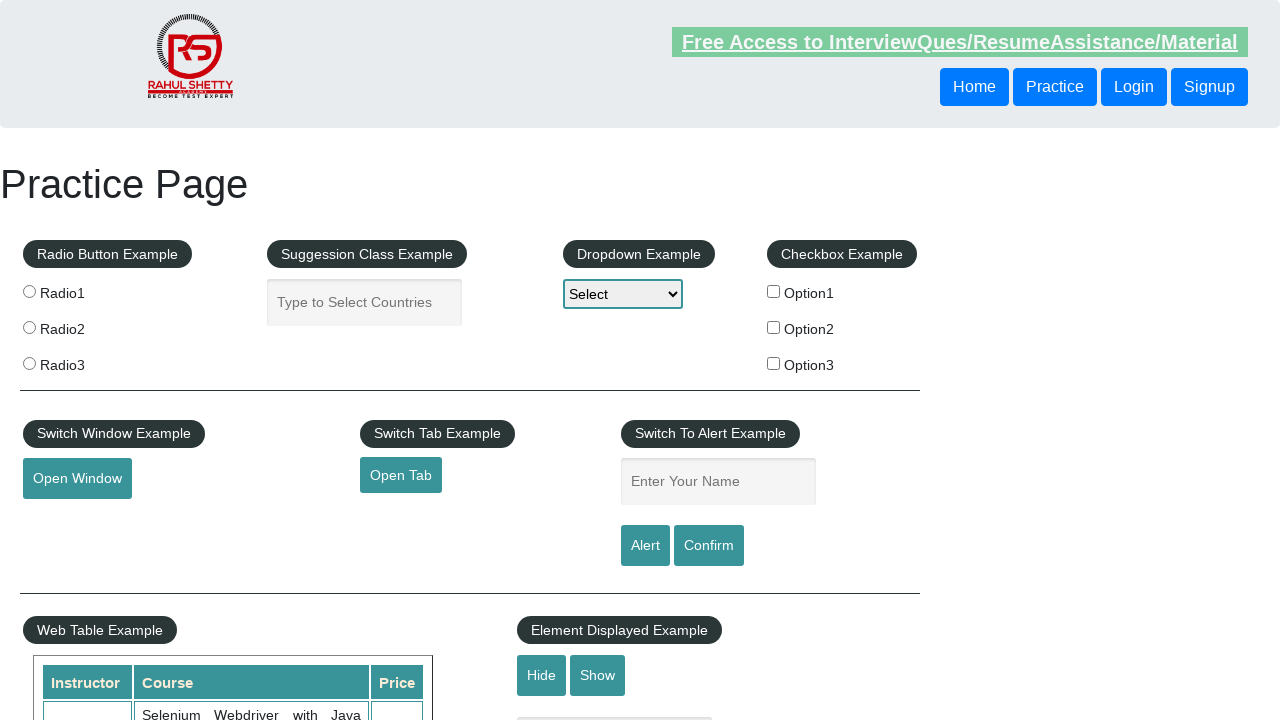